Tests form interaction by retrieving an attribute value from an element, performing a mathematical calculation, filling in the answer, selecting a checkbox and radio button, then submitting the form.

Starting URL: http://suninjuly.github.io/get_attribute.html

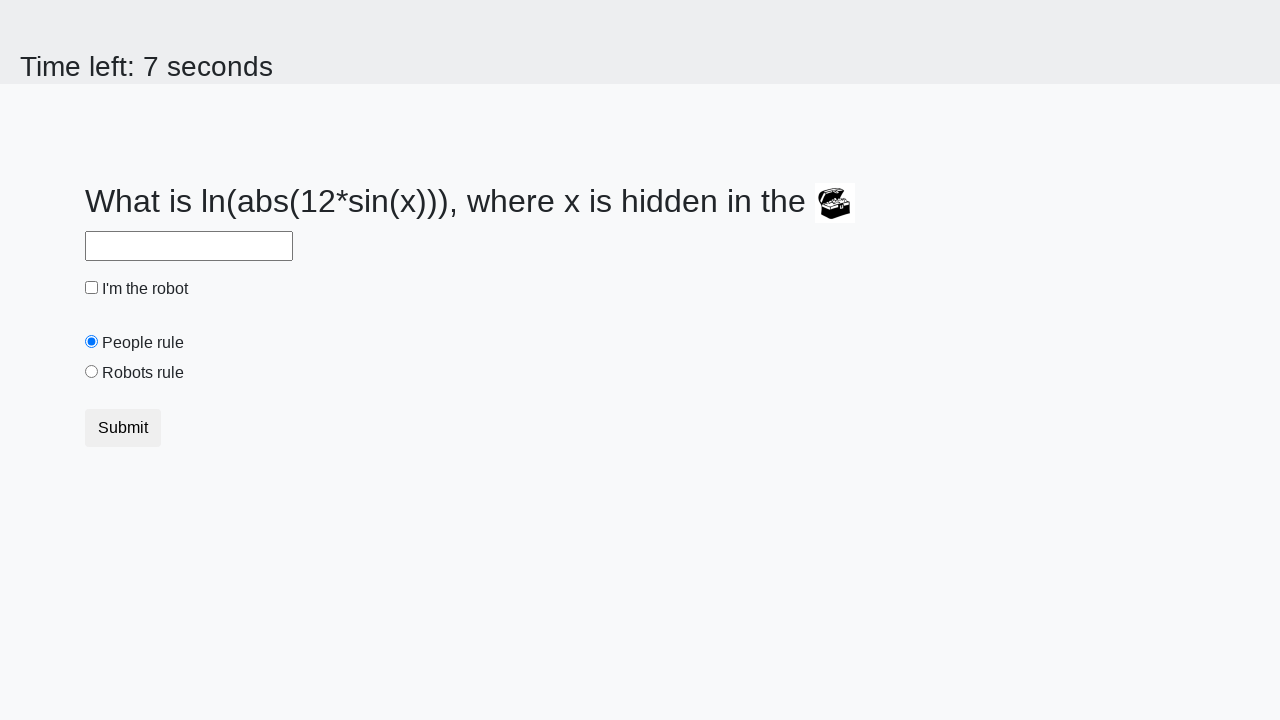

Retrieved valuex attribute from treasure element
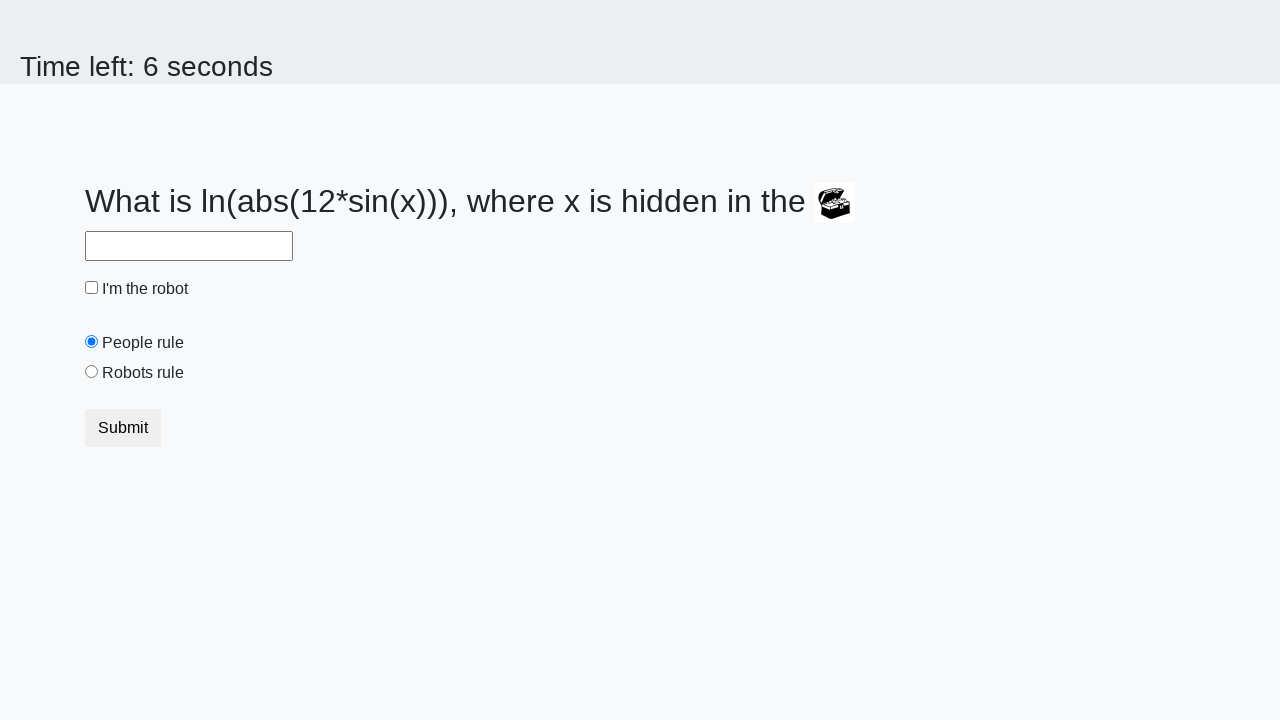

Calculated answer using mathematical formula
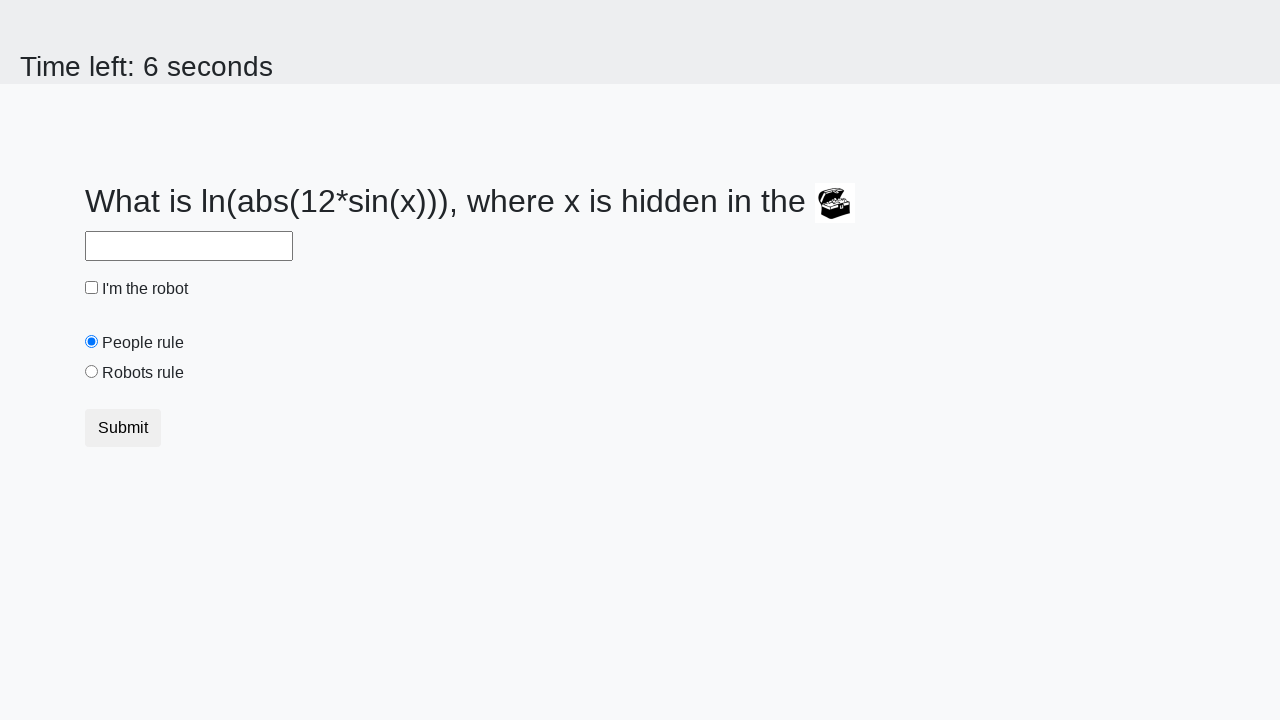

Filled answer field with calculated value on #answer
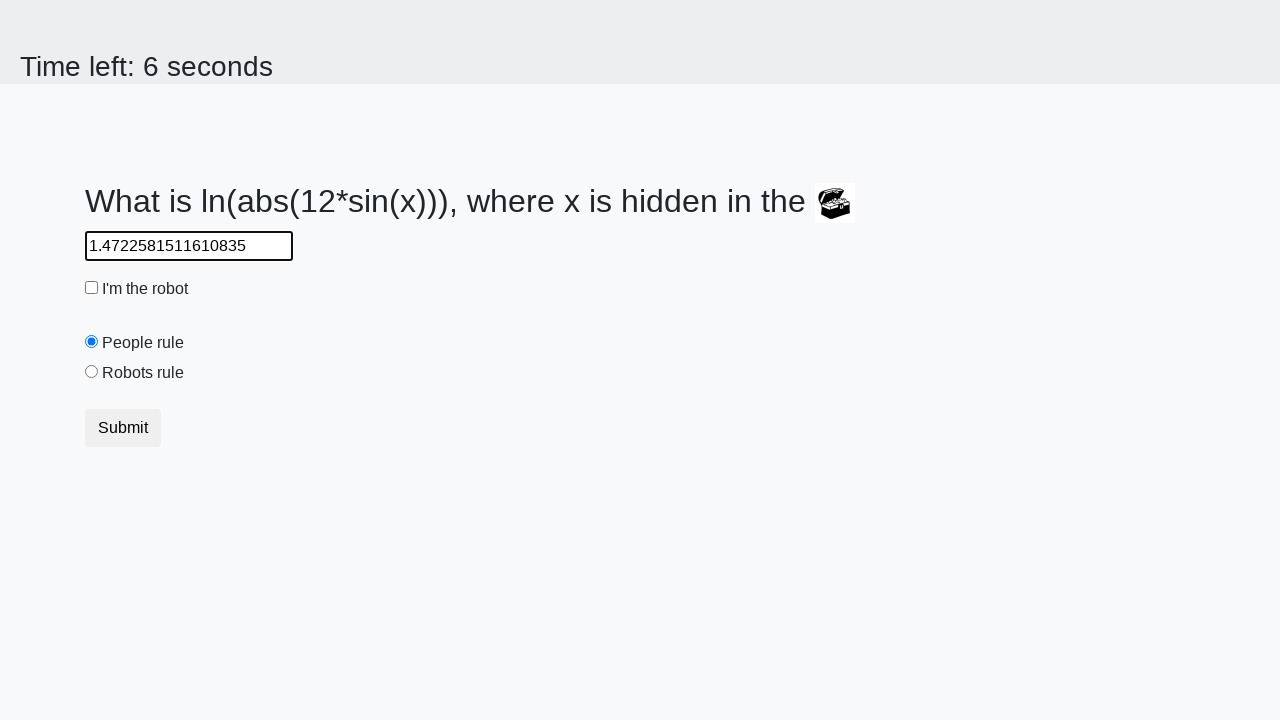

Checked the robot checkbox at (92, 288) on #robotCheckbox
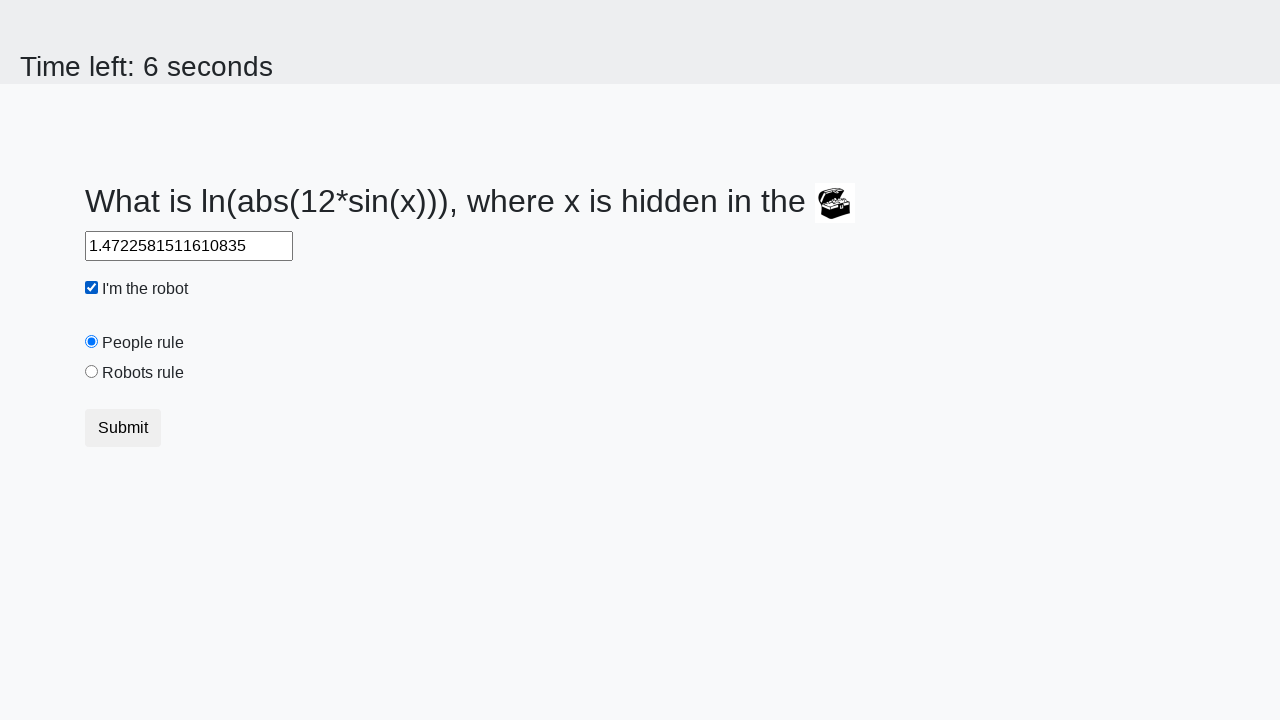

Selected the robots rule radio button at (92, 372) on #robotsRule
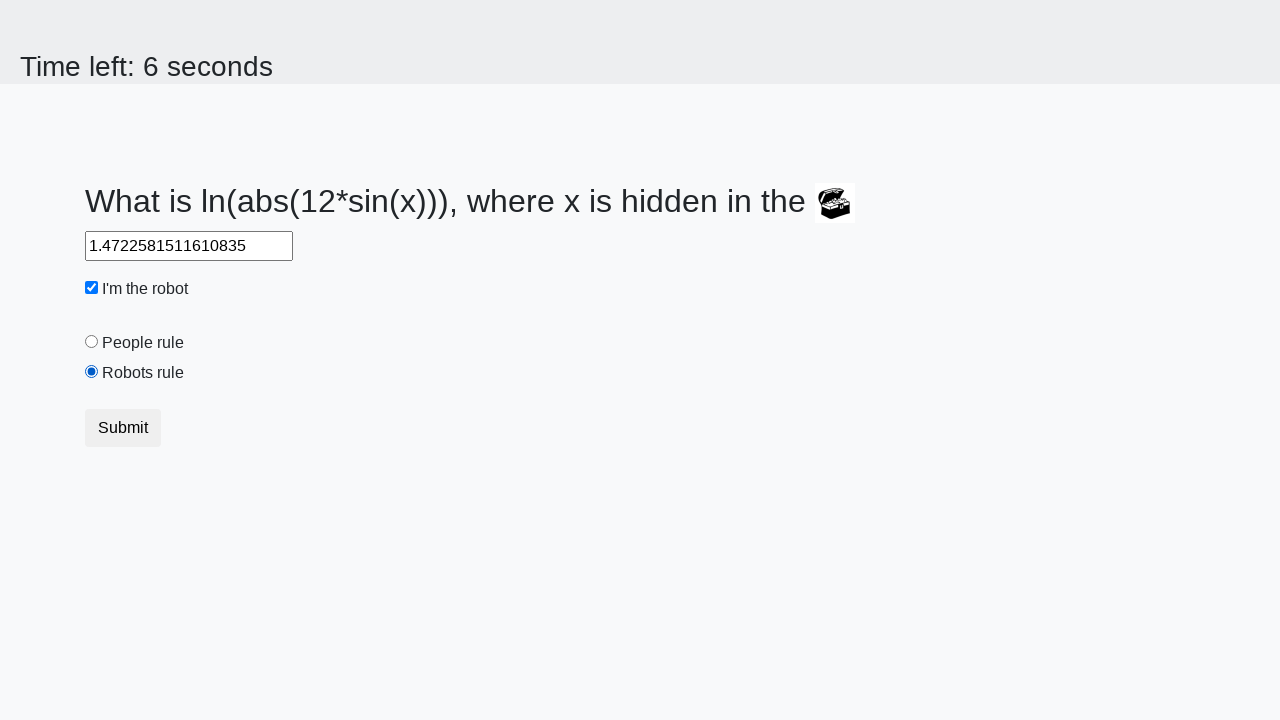

Clicked the form submit button at (123, 428) on button[type='submit']
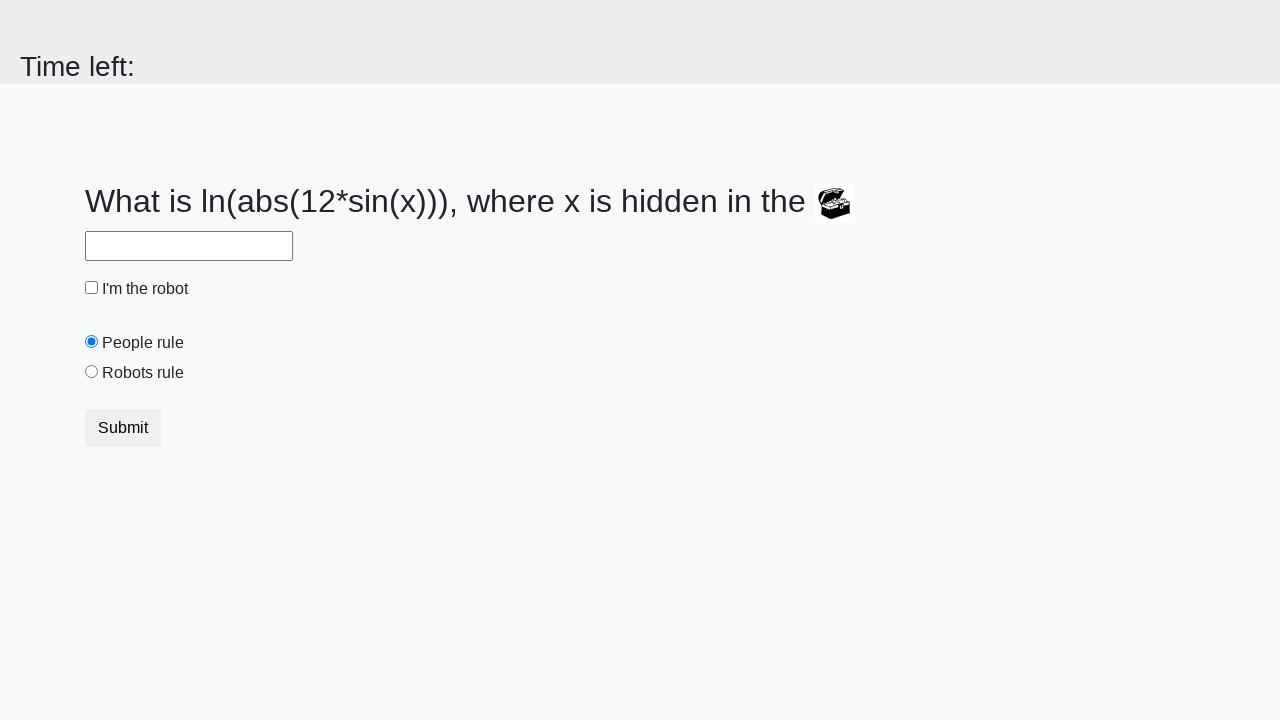

Waited for form submission to complete
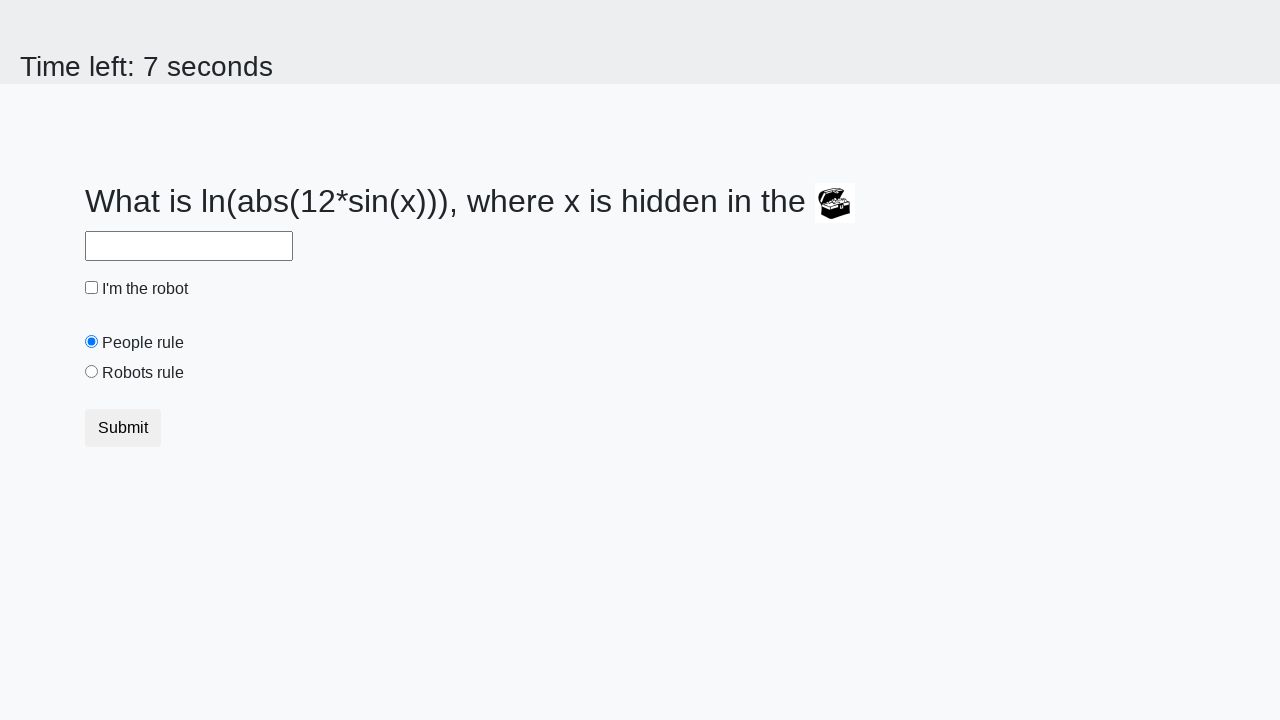

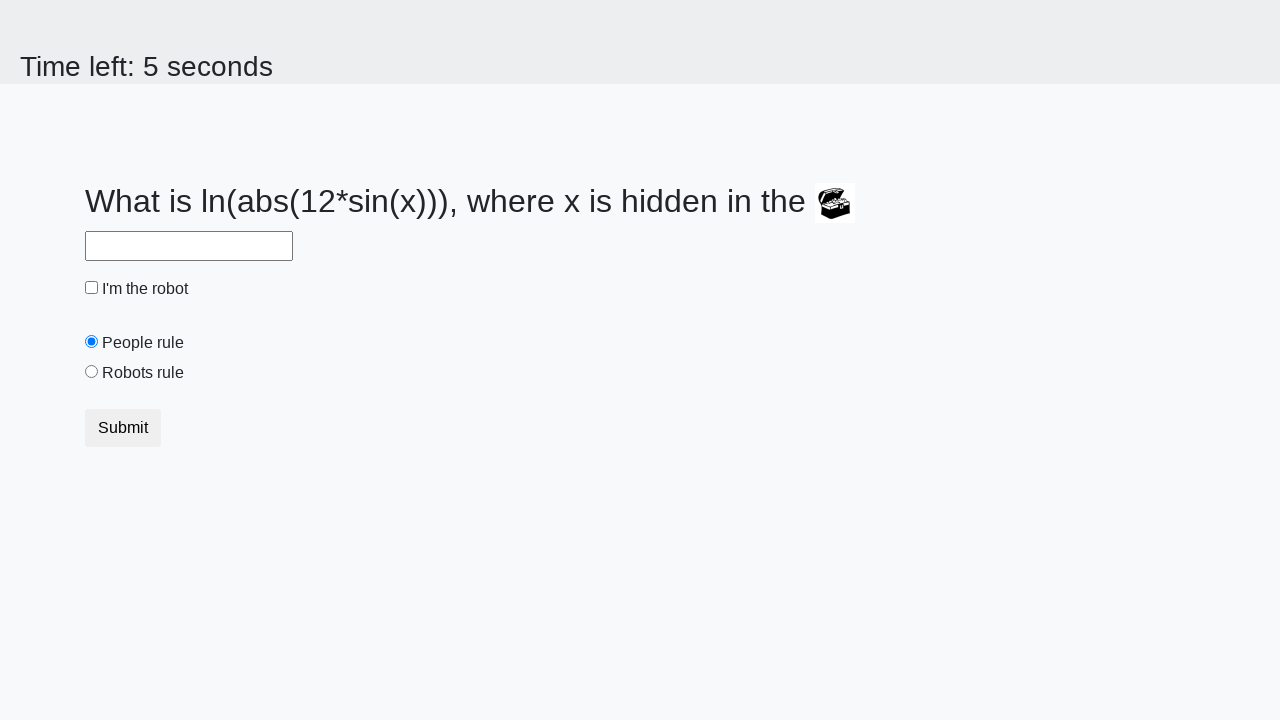